Tests datalist input by typing partial text and verifying matching options exist

Starting URL: https://www.selenium.dev/selenium/web/web-form.html

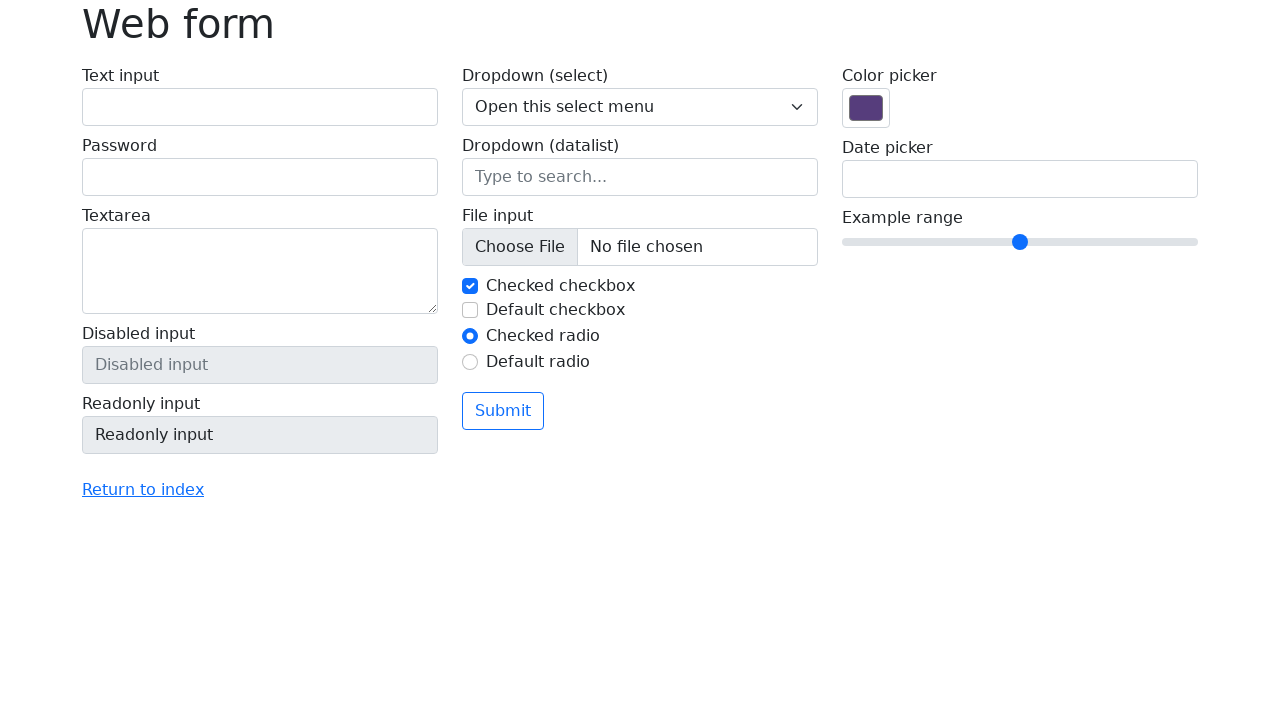

Waited for datalist input field to be visible
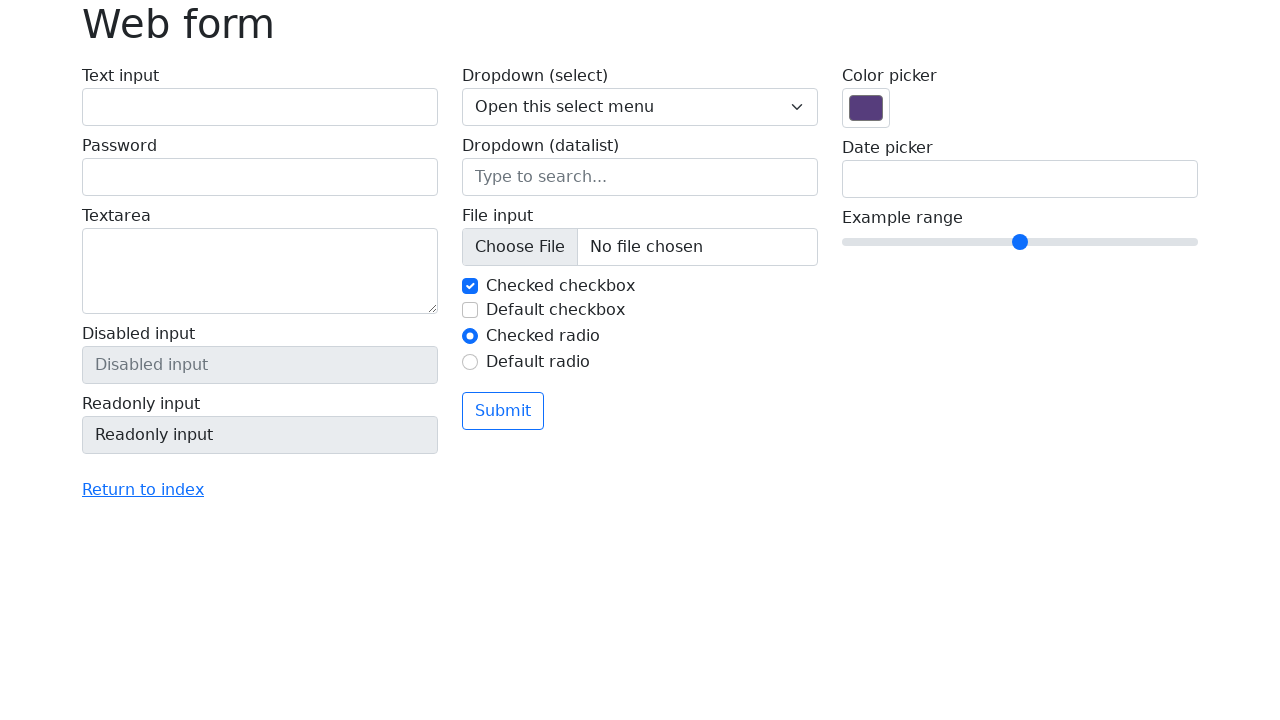

Filled datalist input with 'los' on input[name='my-datalist']
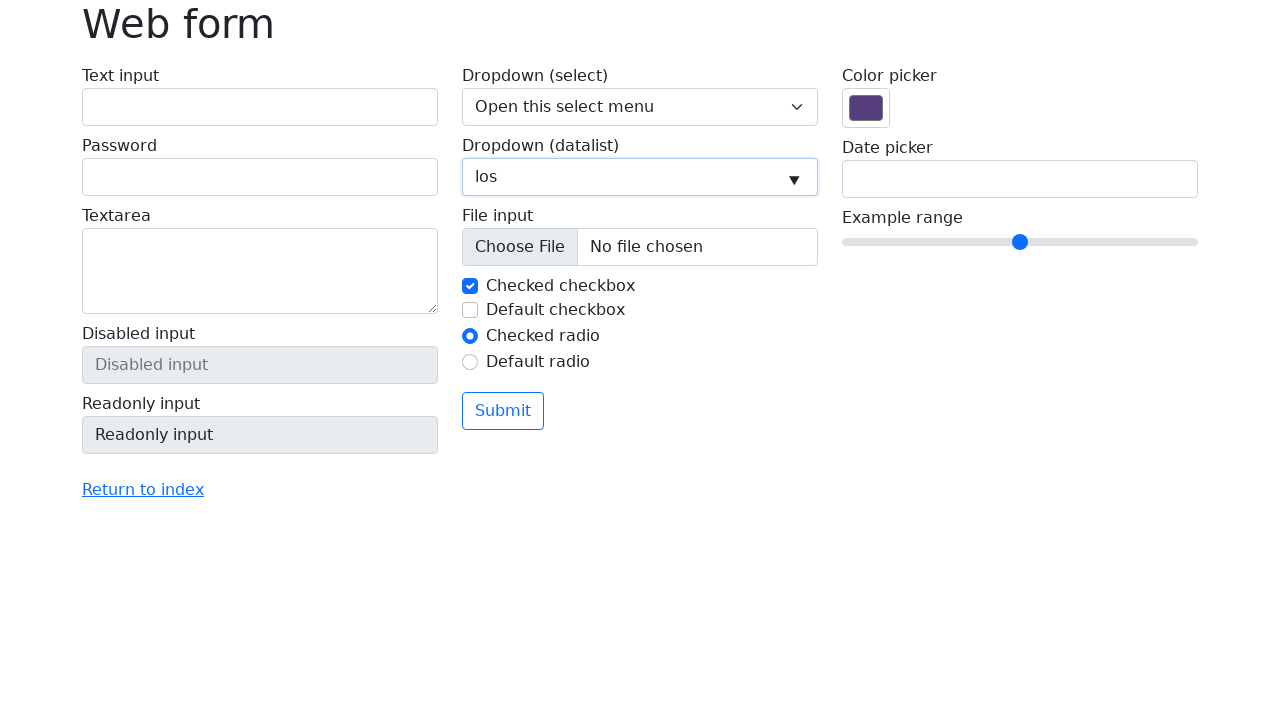

Waited 1000ms for datalist options to process
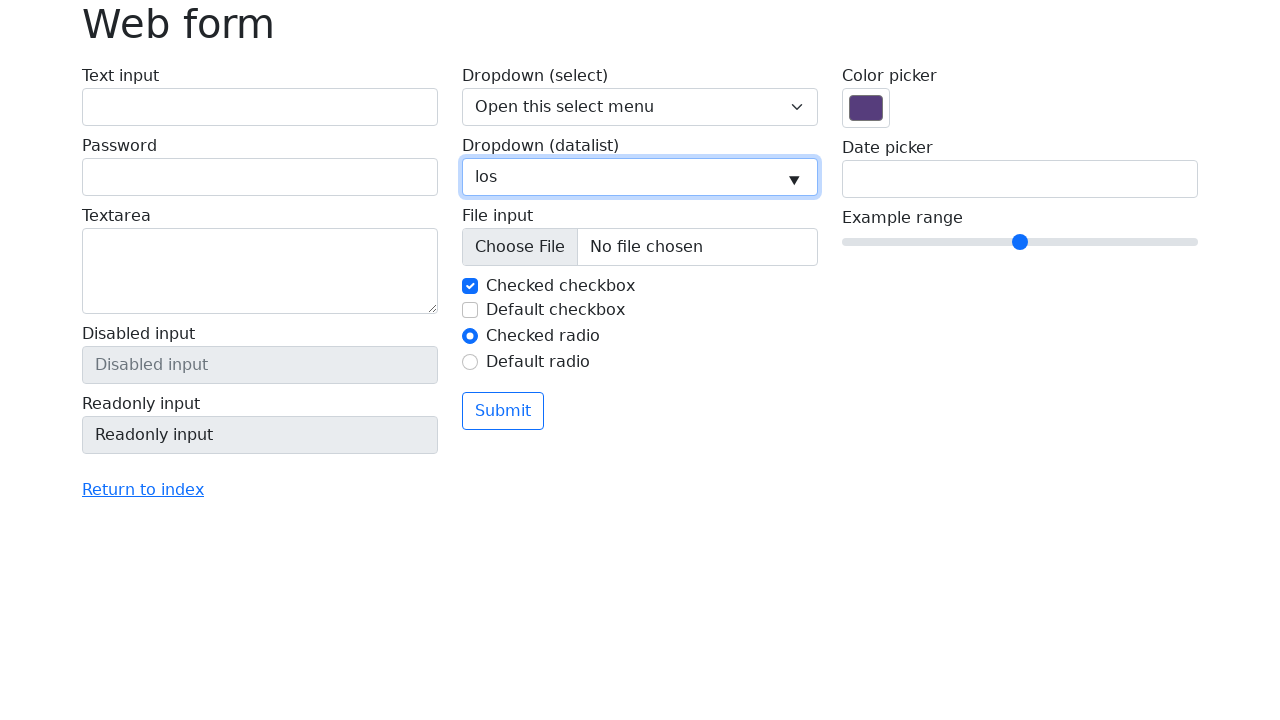

Retrieved all datalist options from #my-options
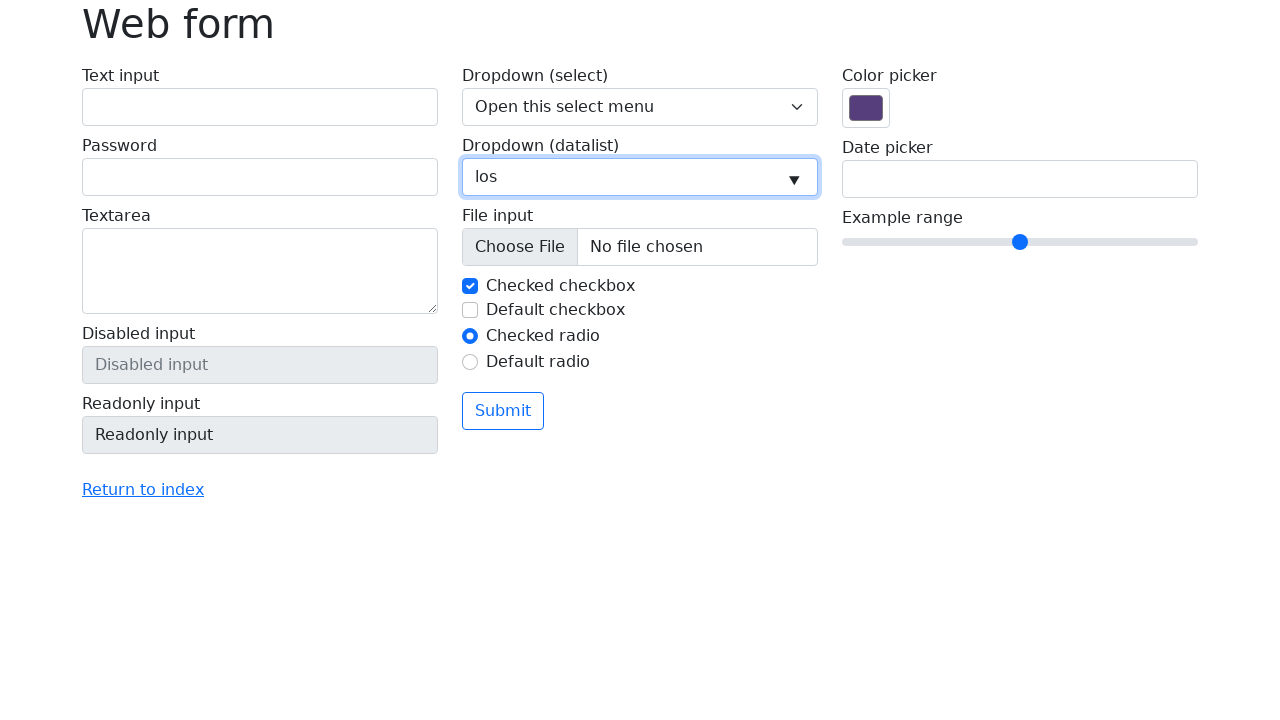

Filtered datalist options for matches containing 'los': found 1 option(s)
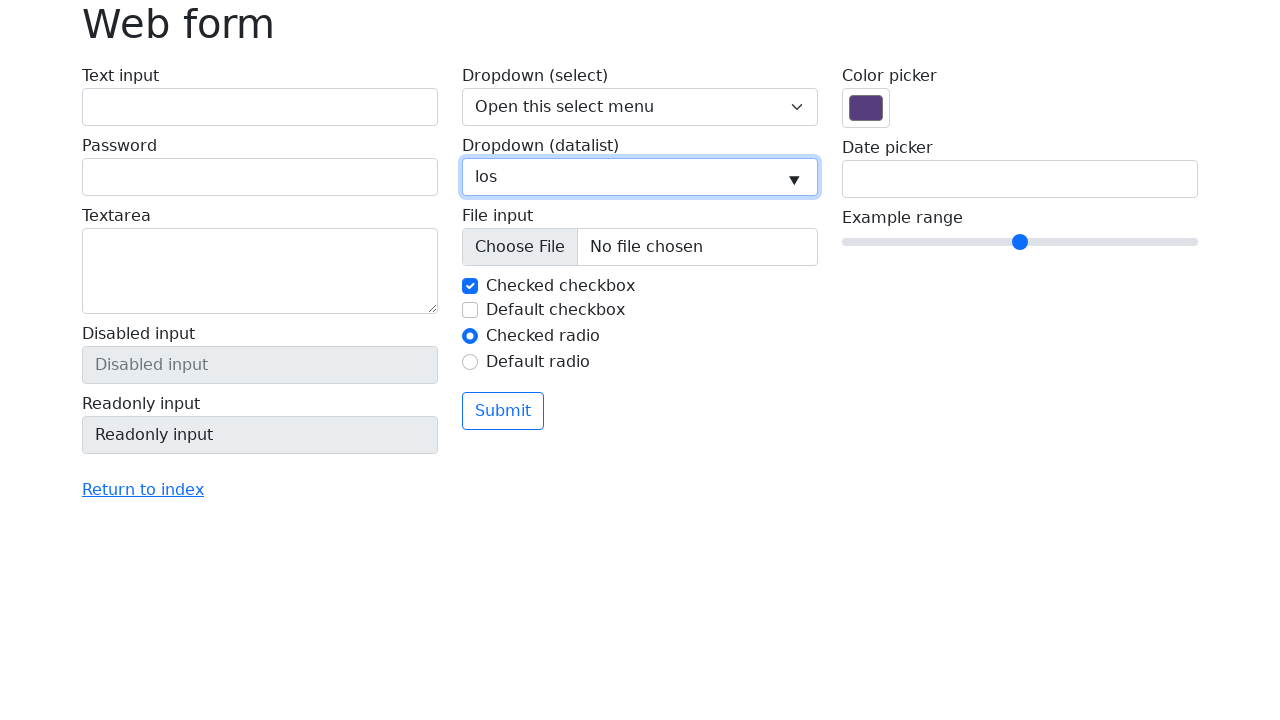

Assertion passed: exactly 1 matching datalist option found
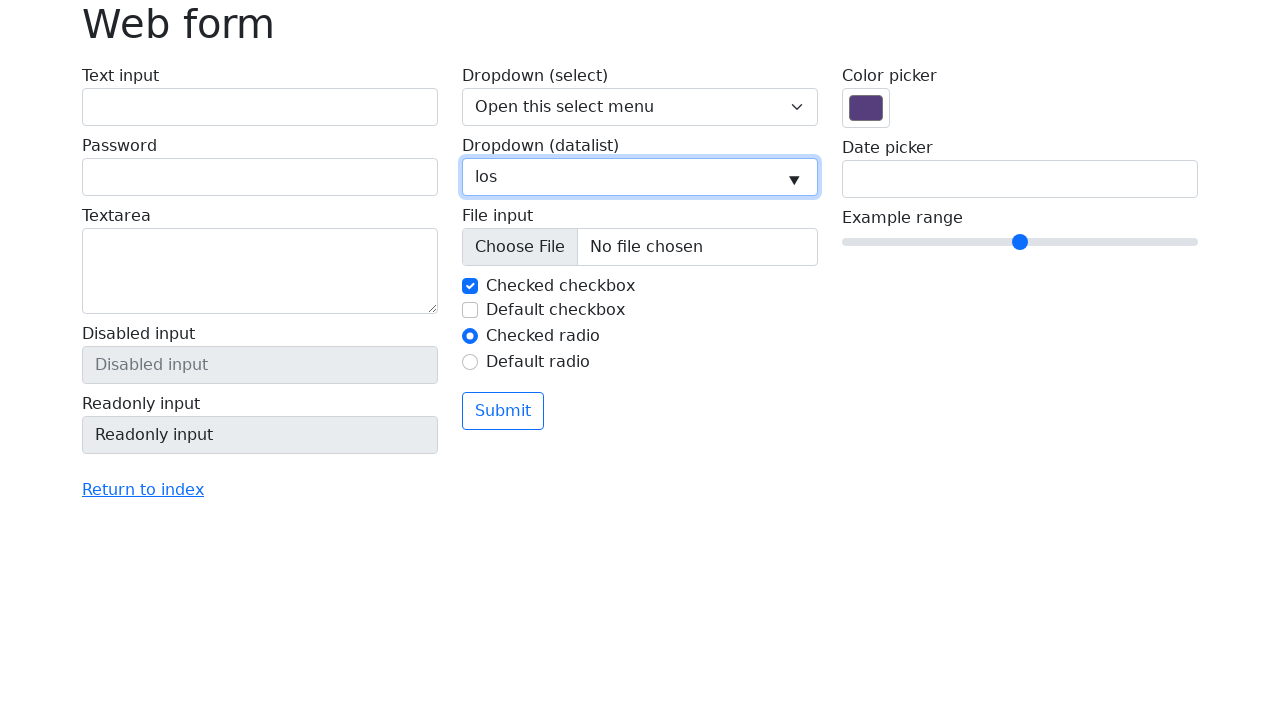

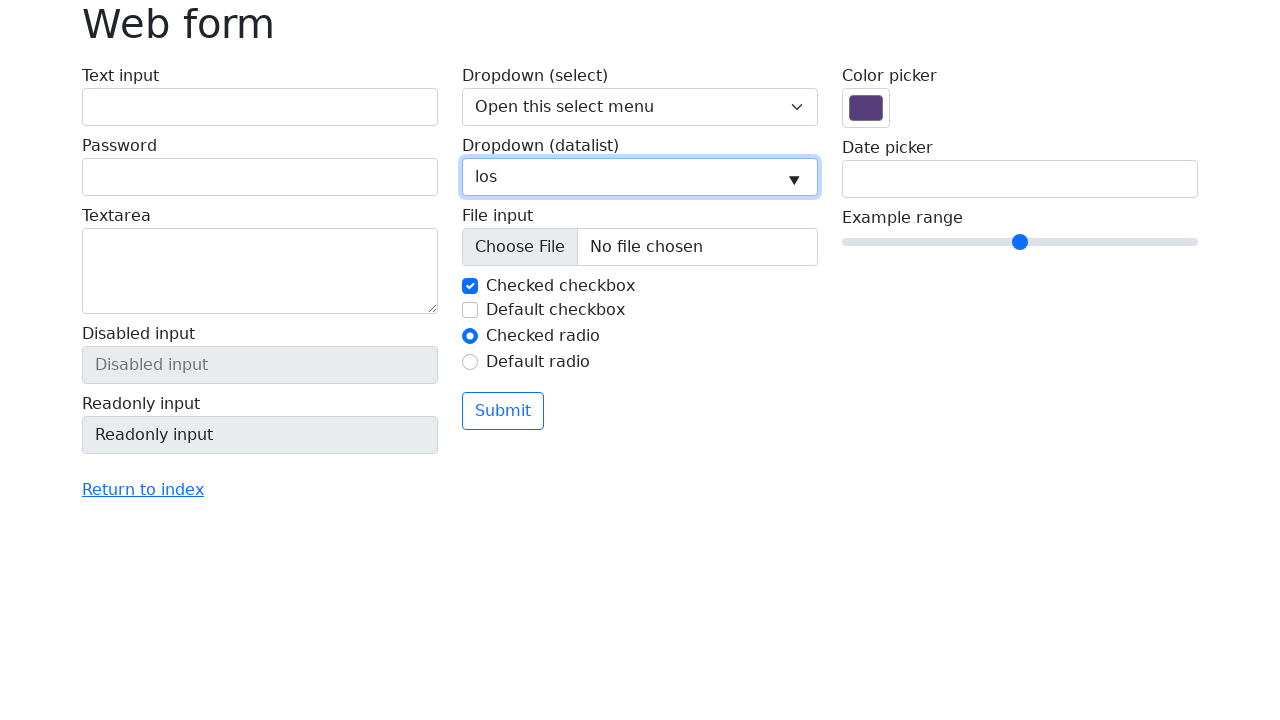